Tests radio button selection functionality by selecting "milk" from the first radio button group and "beer" from the second radio button group on an HTML forms demo page.

Starting URL: http://echoecho.com/htmlforms10.htm

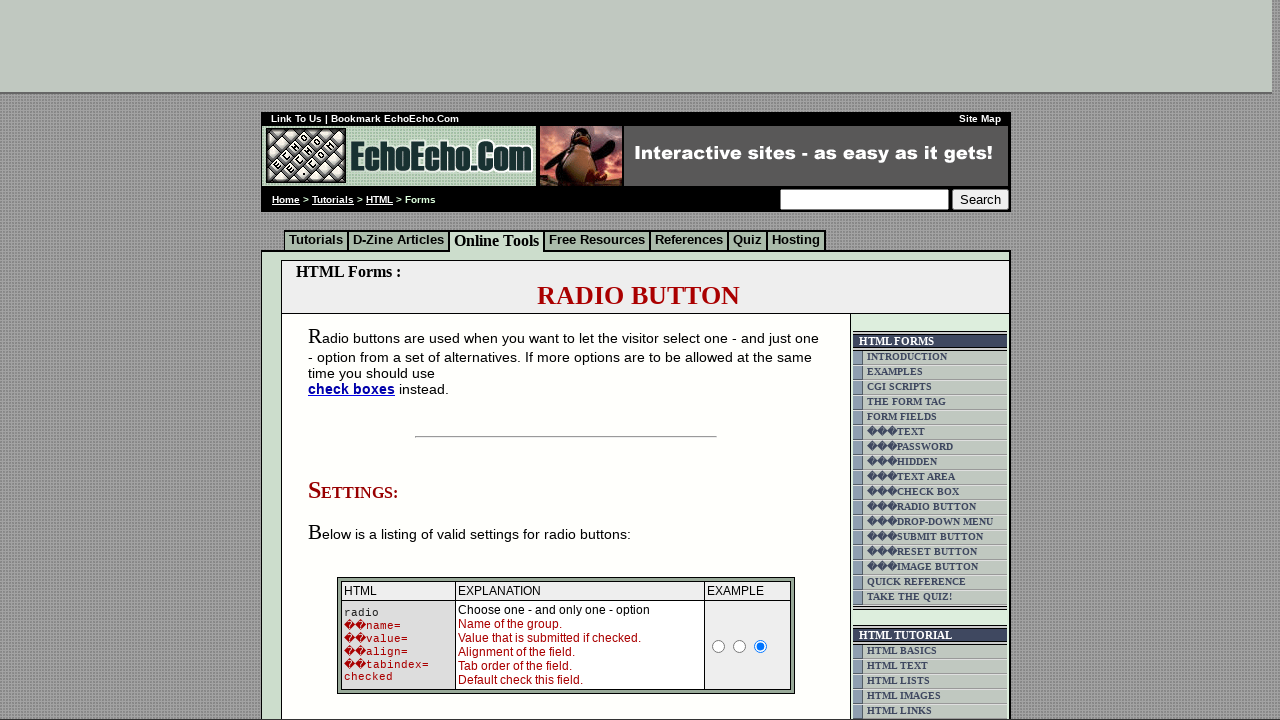

Selected 'Milk' radio button from group1 at (356, 360) on input[name='group1'][value='Milk']
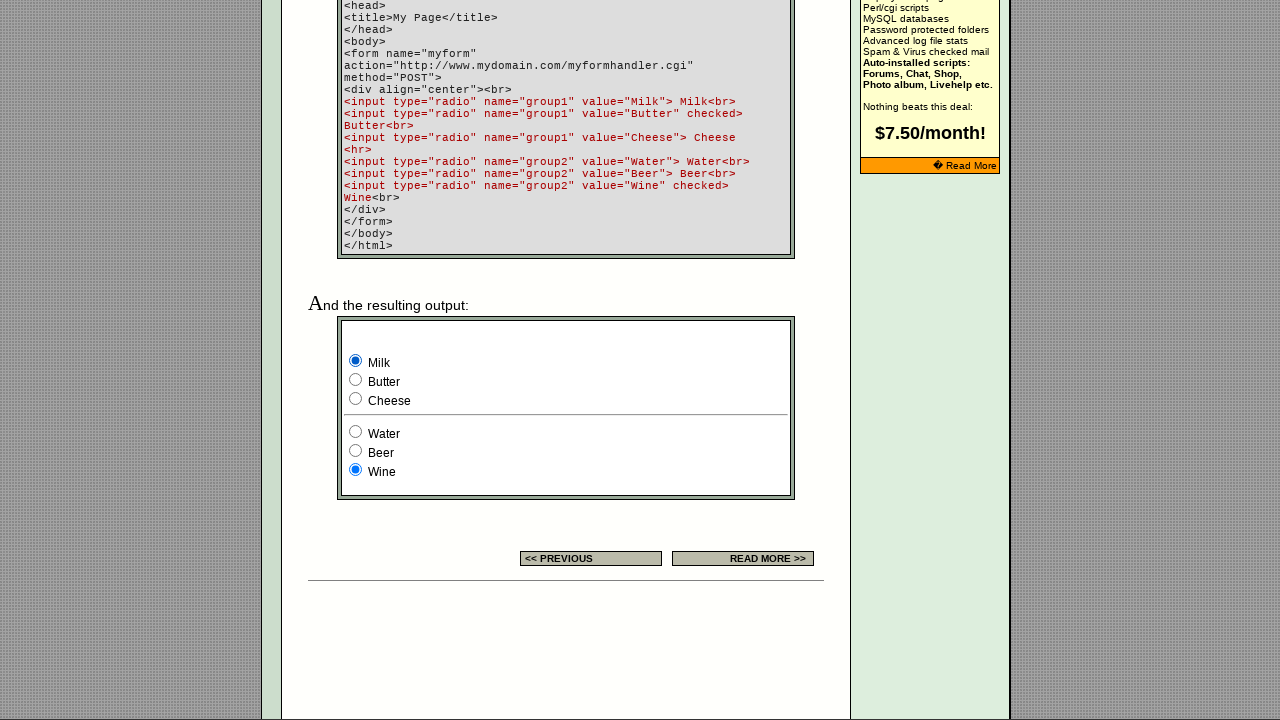

Selected 'Beer' radio button from group2 at (356, 450) on input[name='group2'][value='Beer']
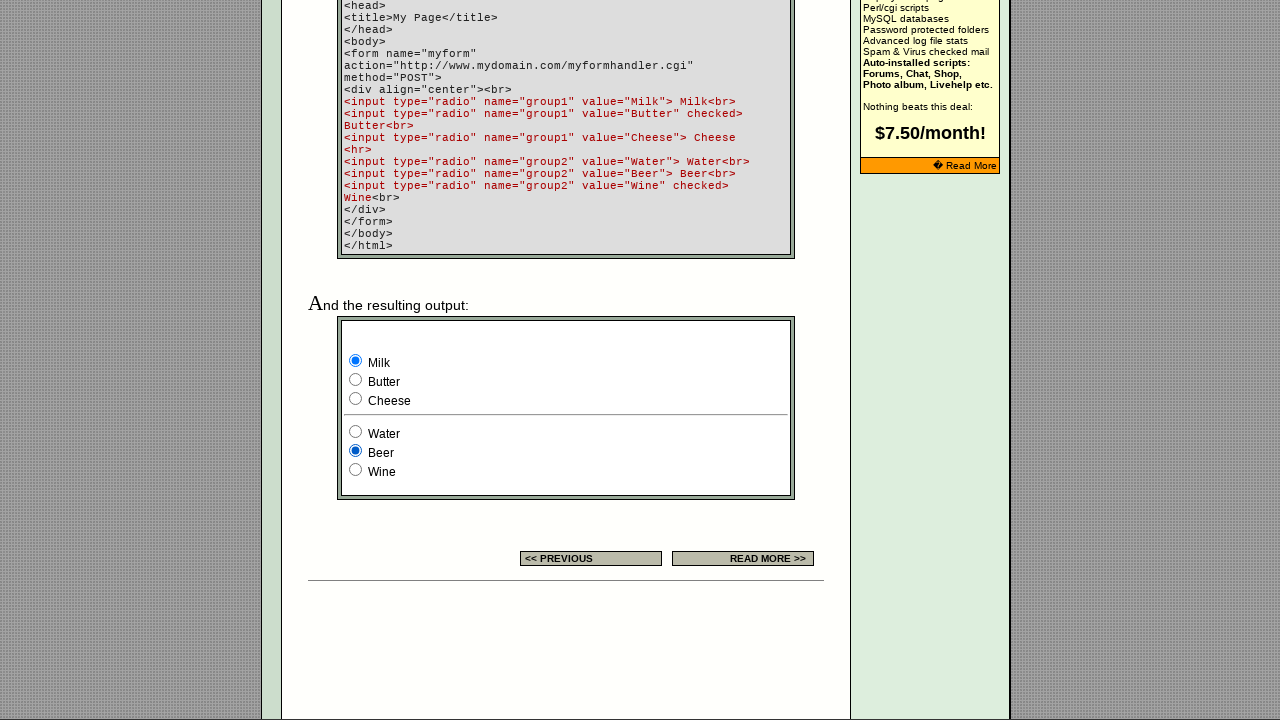

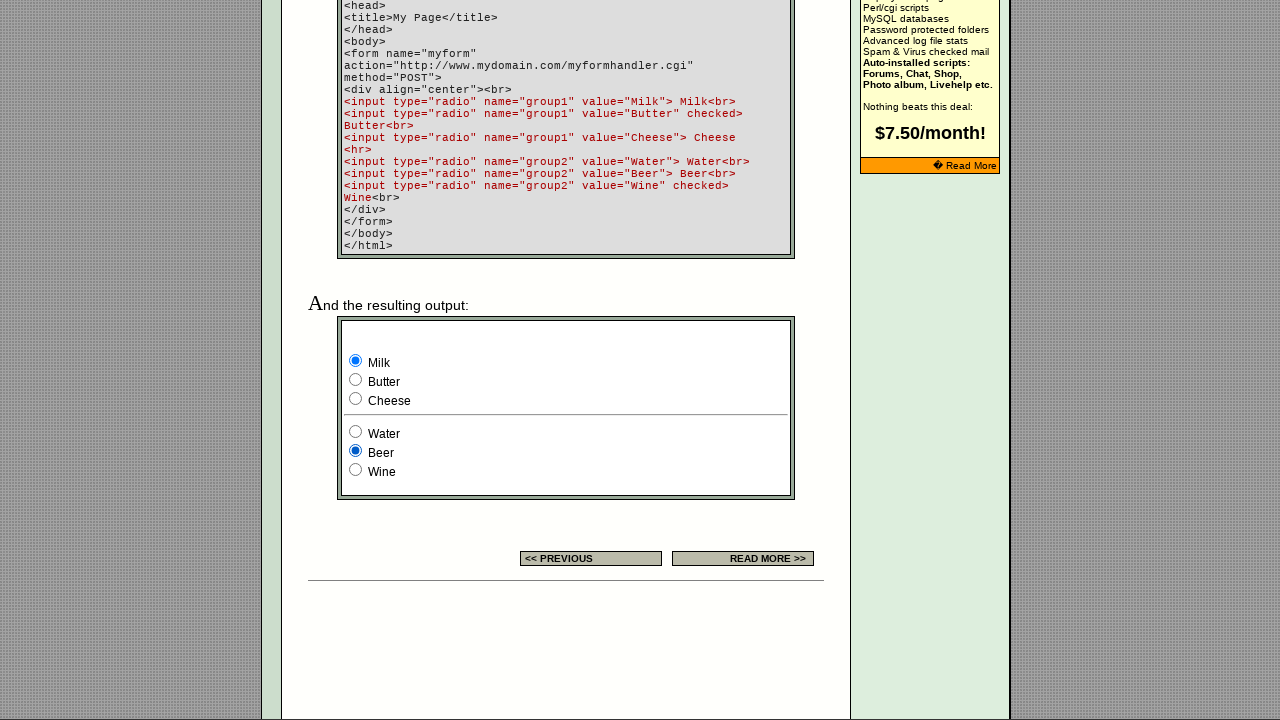